Tests dynamic loading functionality by clicking a start button and waiting for hidden content to become visible

Starting URL: https://the-internet.herokuapp.com/dynamic_loading/1

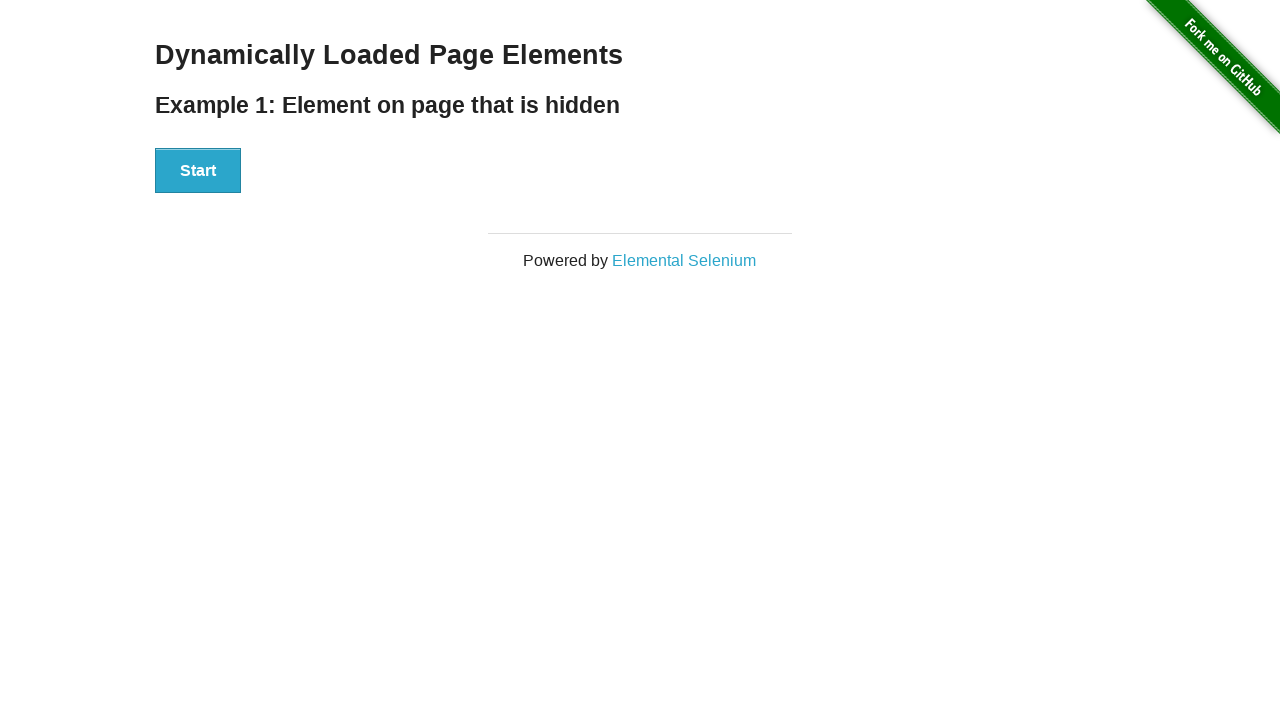

Navigated to dynamic loading test page
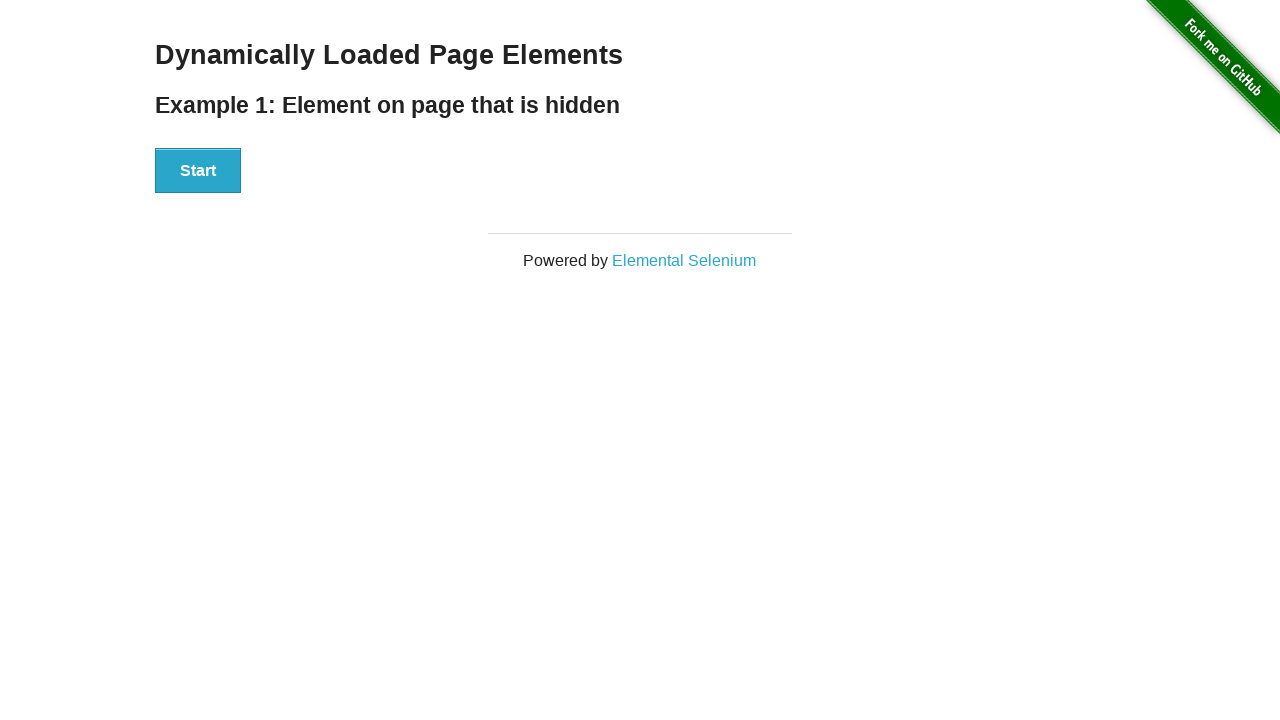

Clicked start button to trigger dynamic loading at (198, 171) on div#start button
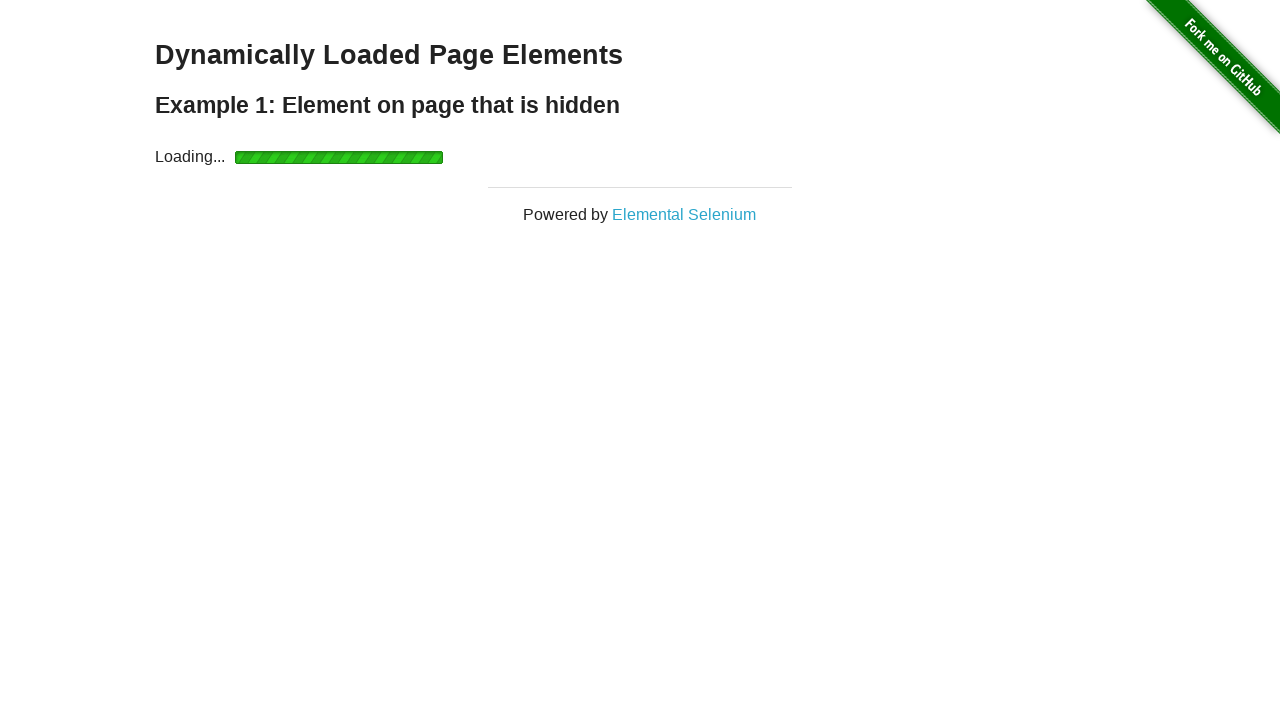

Dynamic content became visible after loading
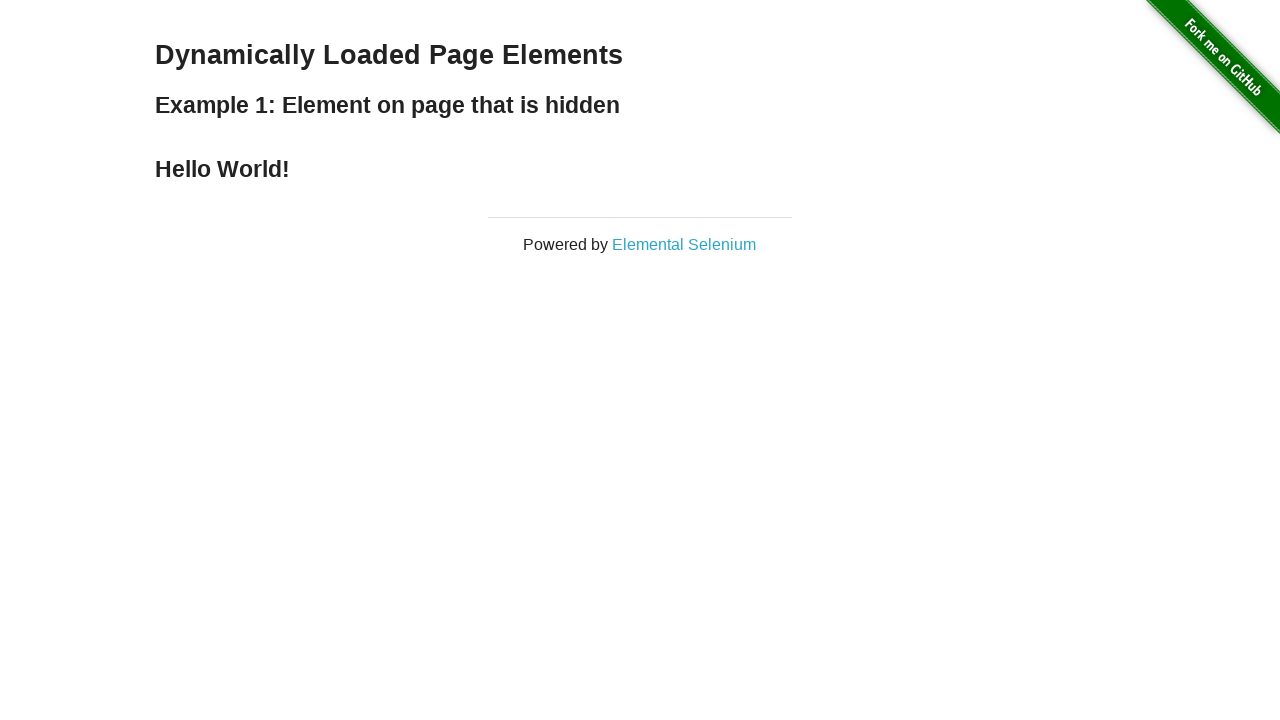

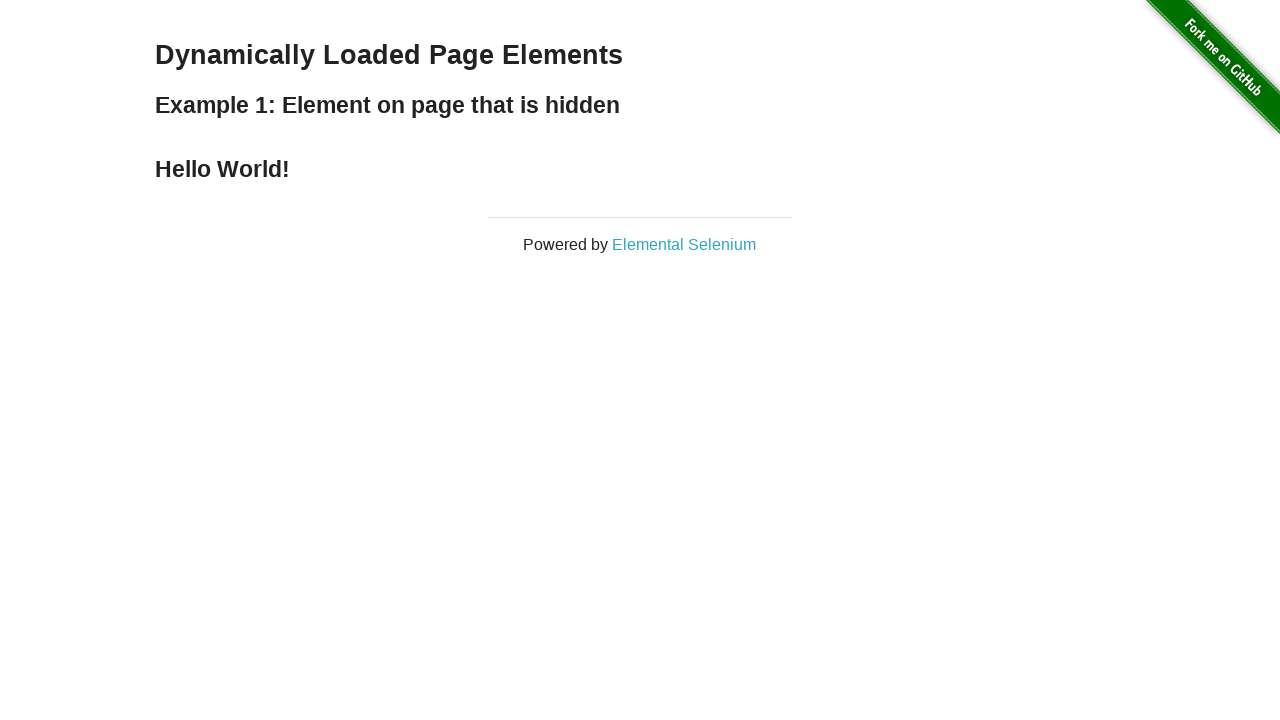